Tests marking all todo items as completed using the toggle all checkbox

Starting URL: https://demo.playwright.dev/todomvc

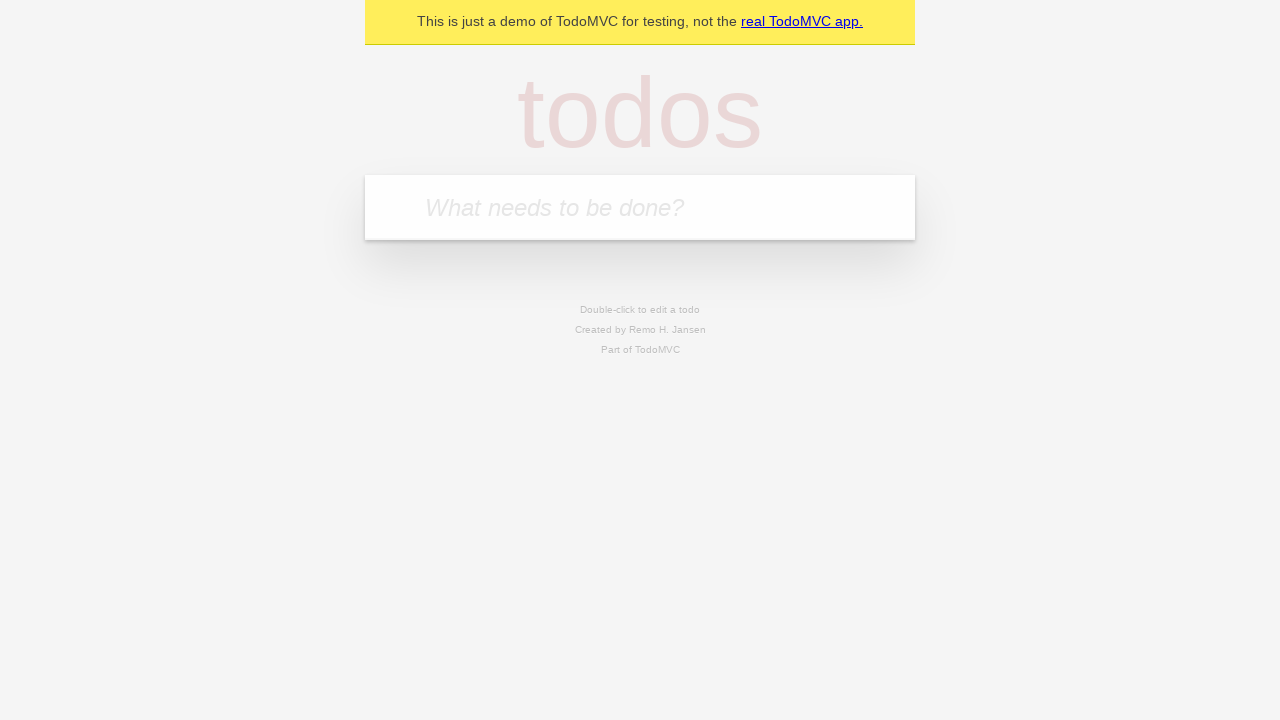

Located the new todo input field
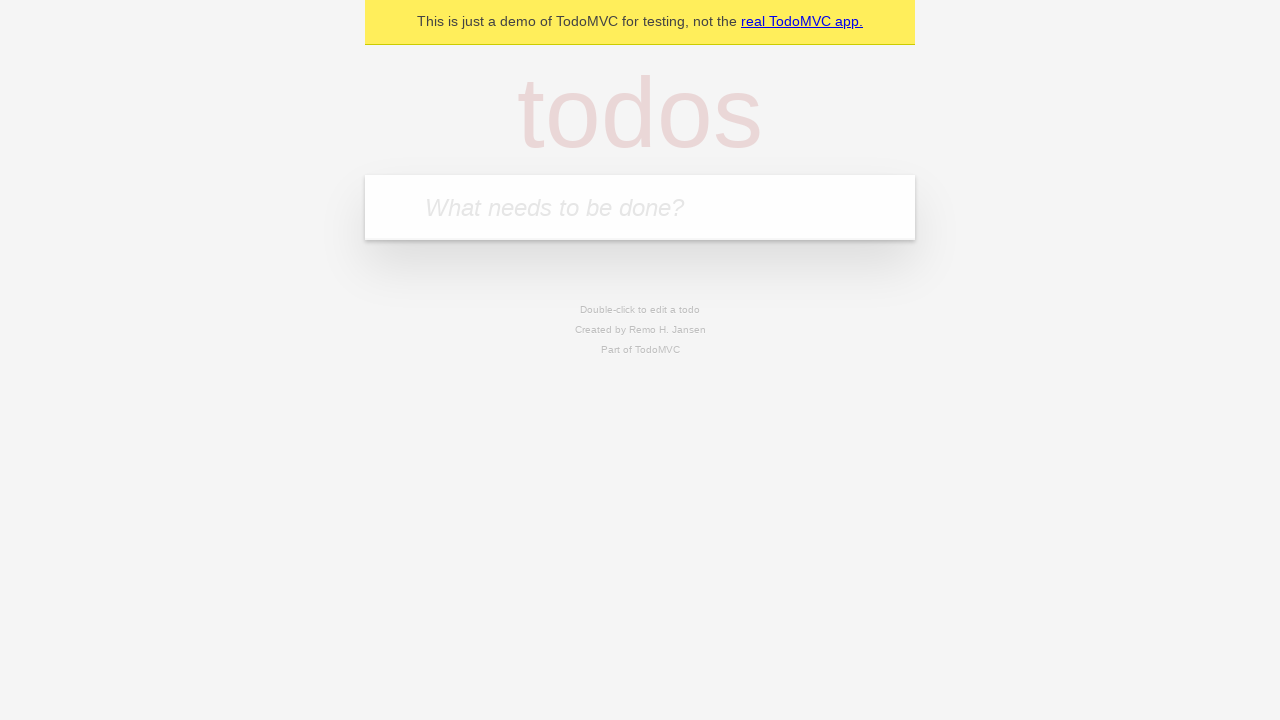

Filled todo input with 'buy some cheese' on internal:attr=[placeholder="What needs to be done?"i]
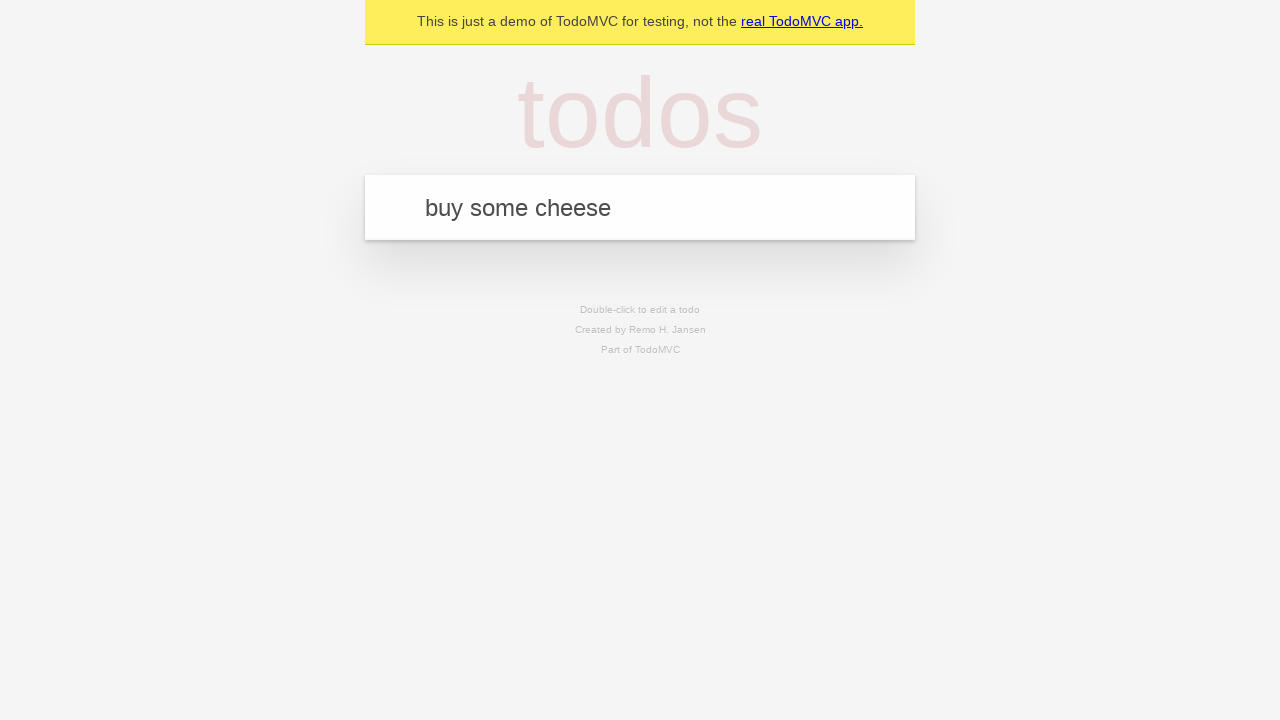

Pressed Enter to add todo 'buy some cheese' on internal:attr=[placeholder="What needs to be done?"i]
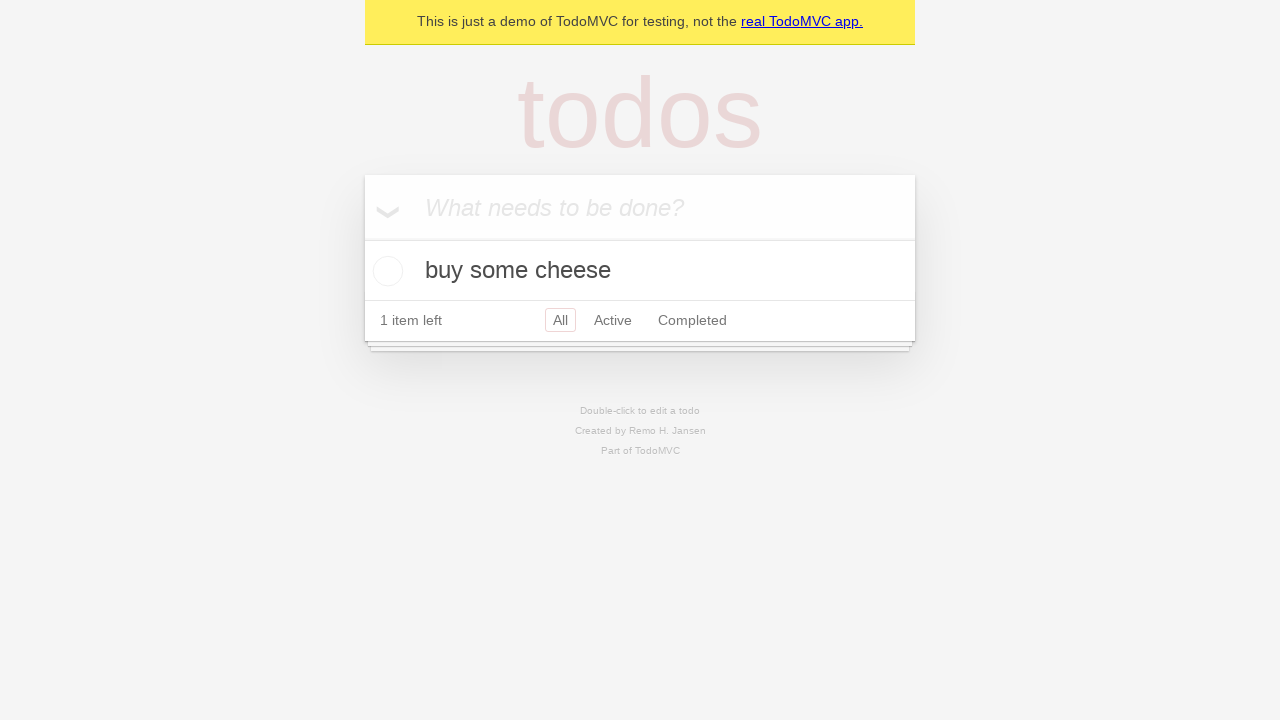

Filled todo input with 'feed the cat' on internal:attr=[placeholder="What needs to be done?"i]
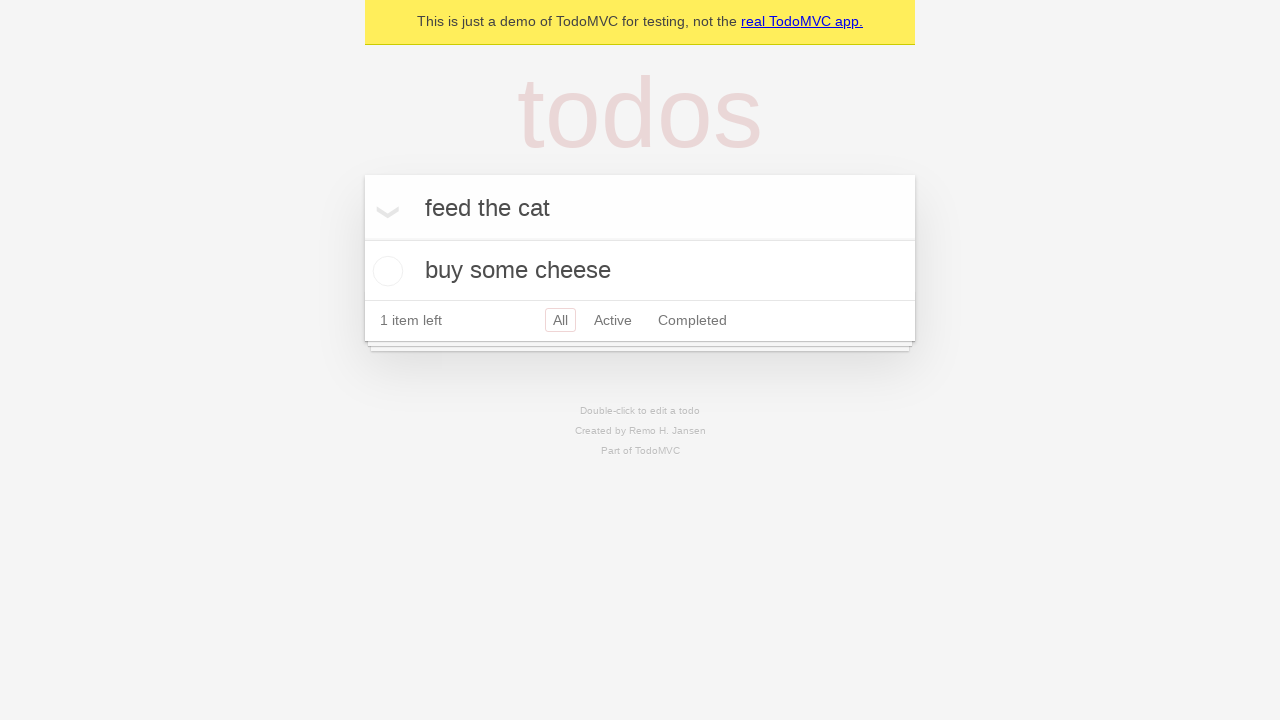

Pressed Enter to add todo 'feed the cat' on internal:attr=[placeholder="What needs to be done?"i]
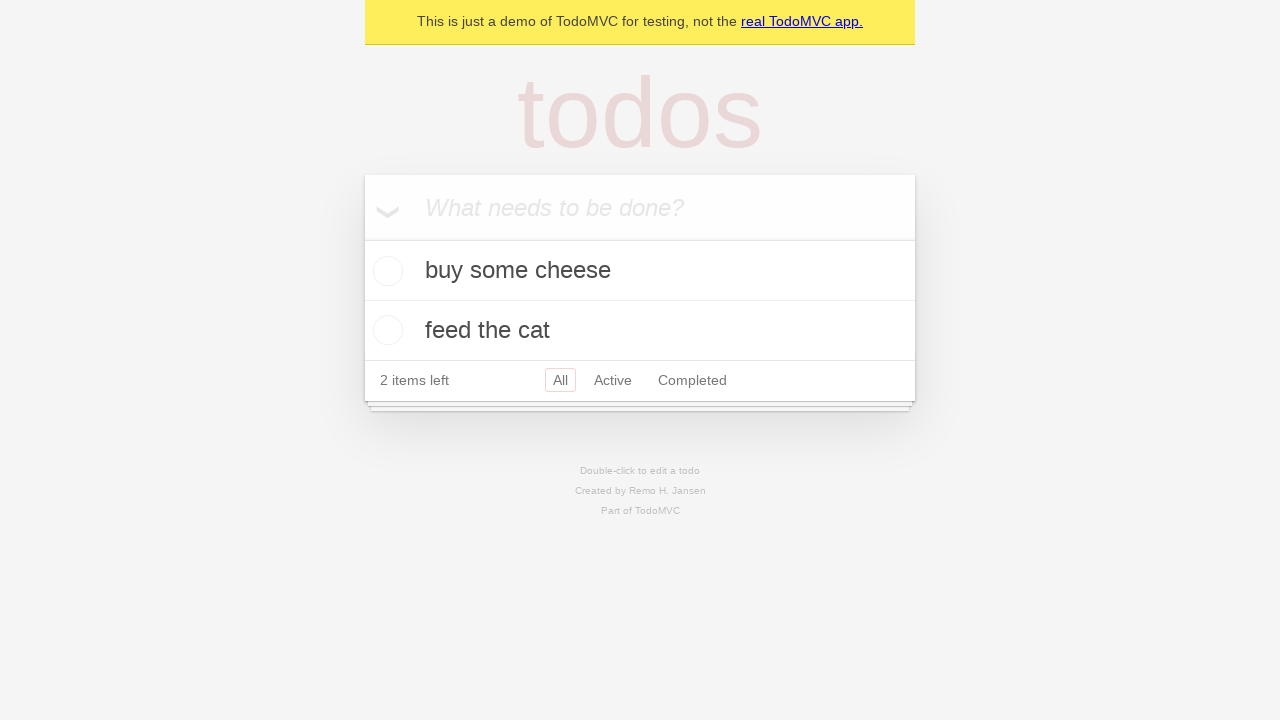

Filled todo input with 'book a doctors appointment' on internal:attr=[placeholder="What needs to be done?"i]
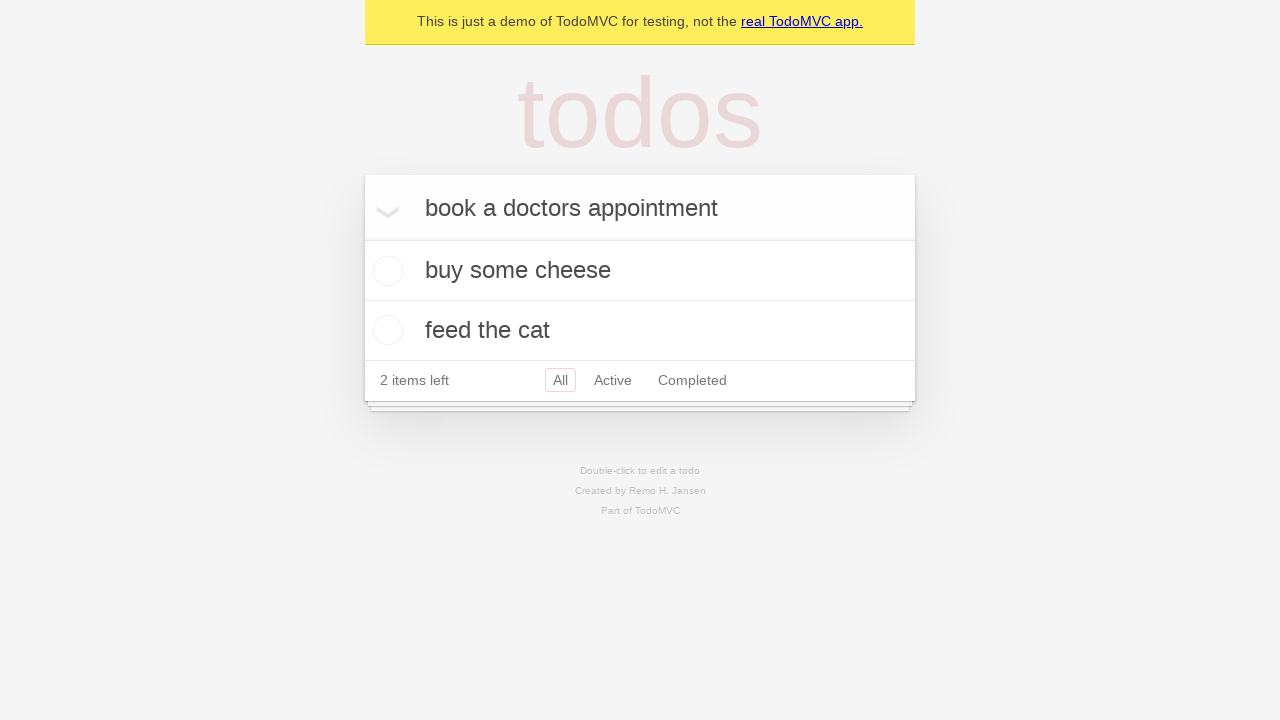

Pressed Enter to add todo 'book a doctors appointment' on internal:attr=[placeholder="What needs to be done?"i]
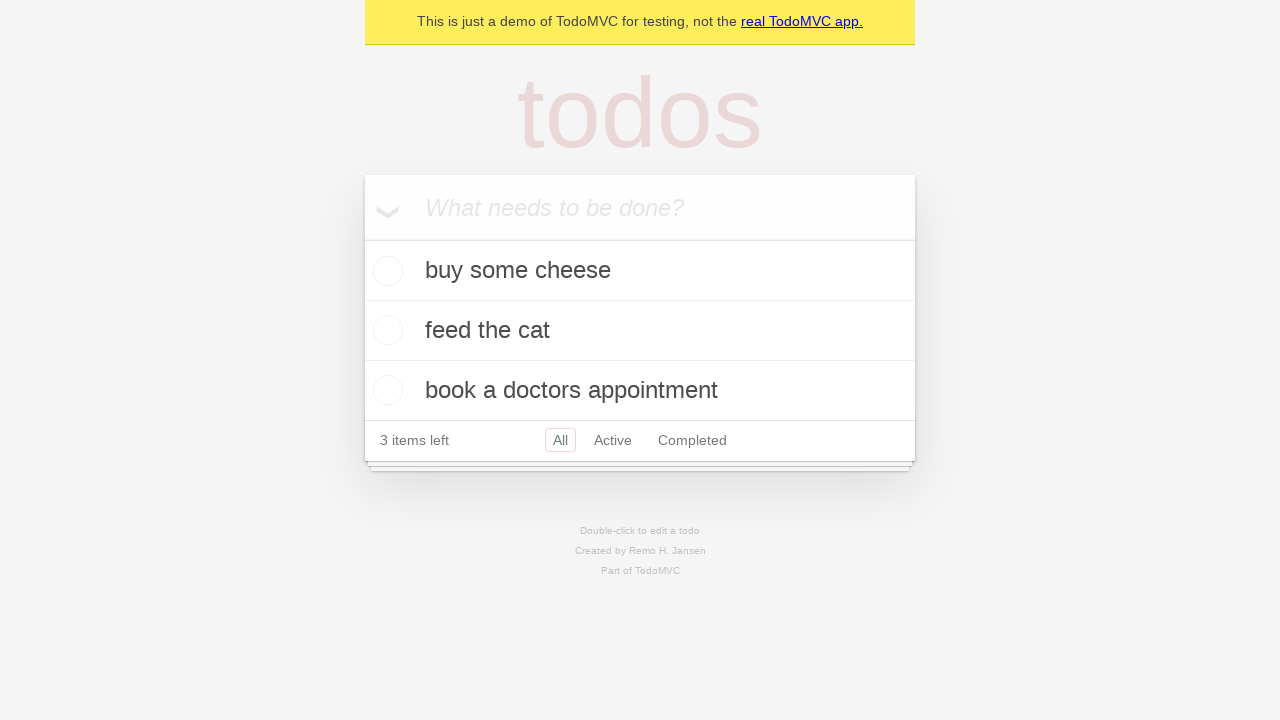

Clicked 'Mark all as complete' checkbox to complete all todos at (362, 238) on internal:label="Mark all as complete"i
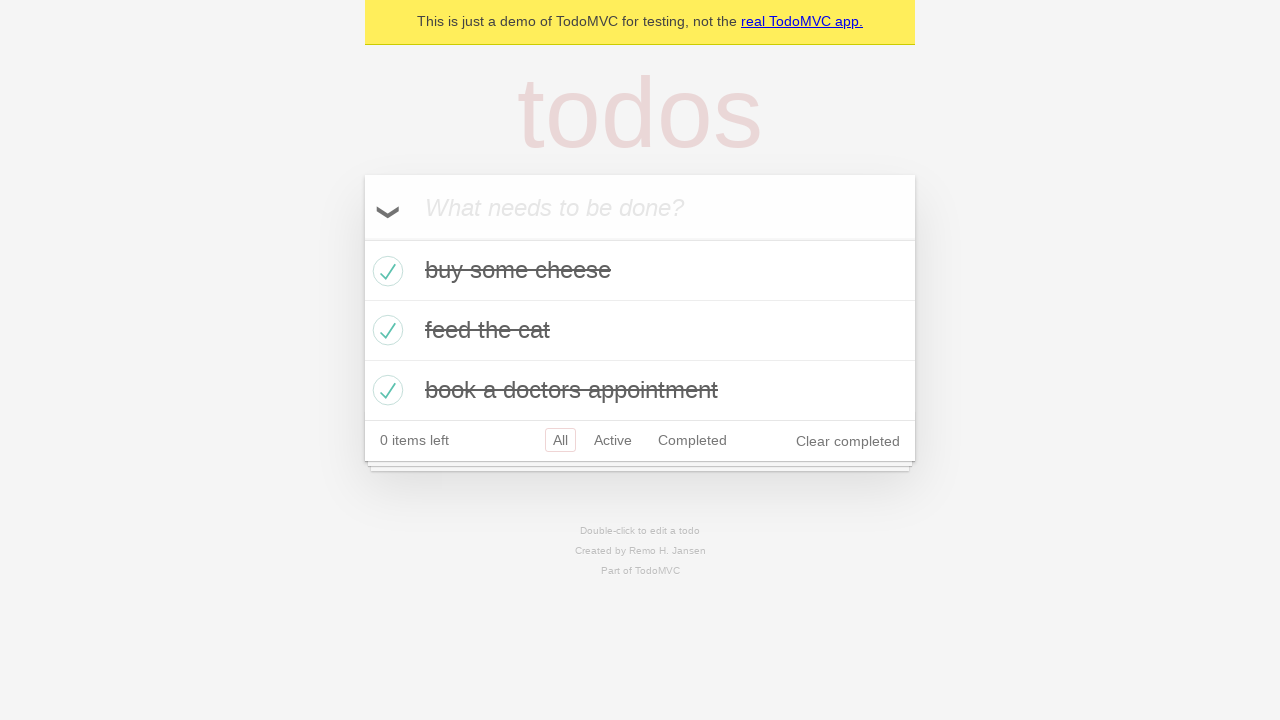

Verified that all todo items are marked as completed
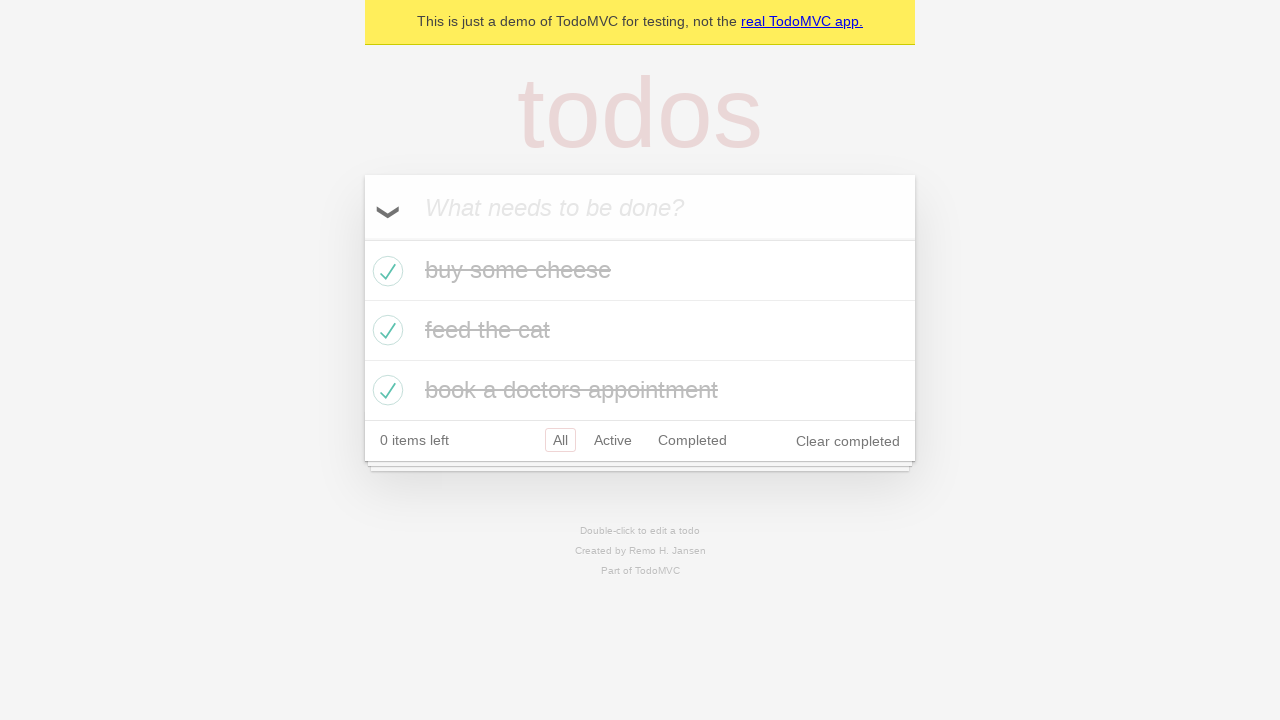

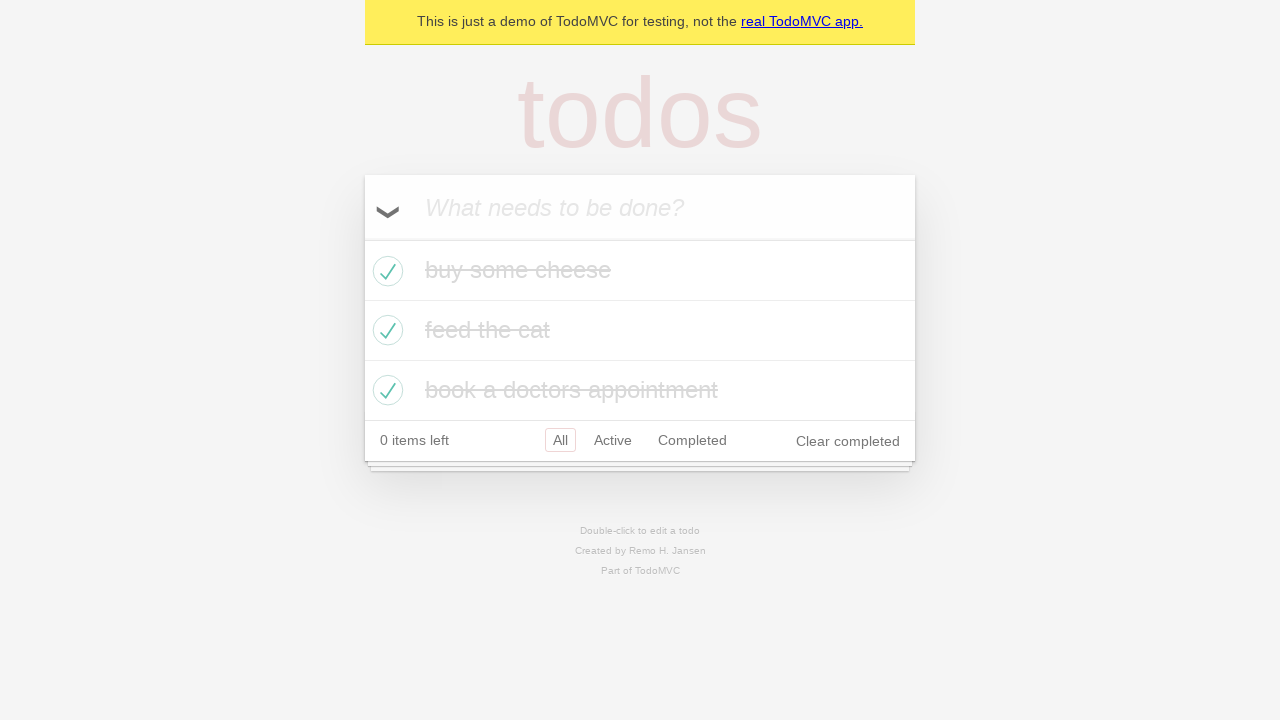